Navigates to CRM page and clicks the Sign In link using partial link text

Starting URL: https://automationplayground.com/crm/

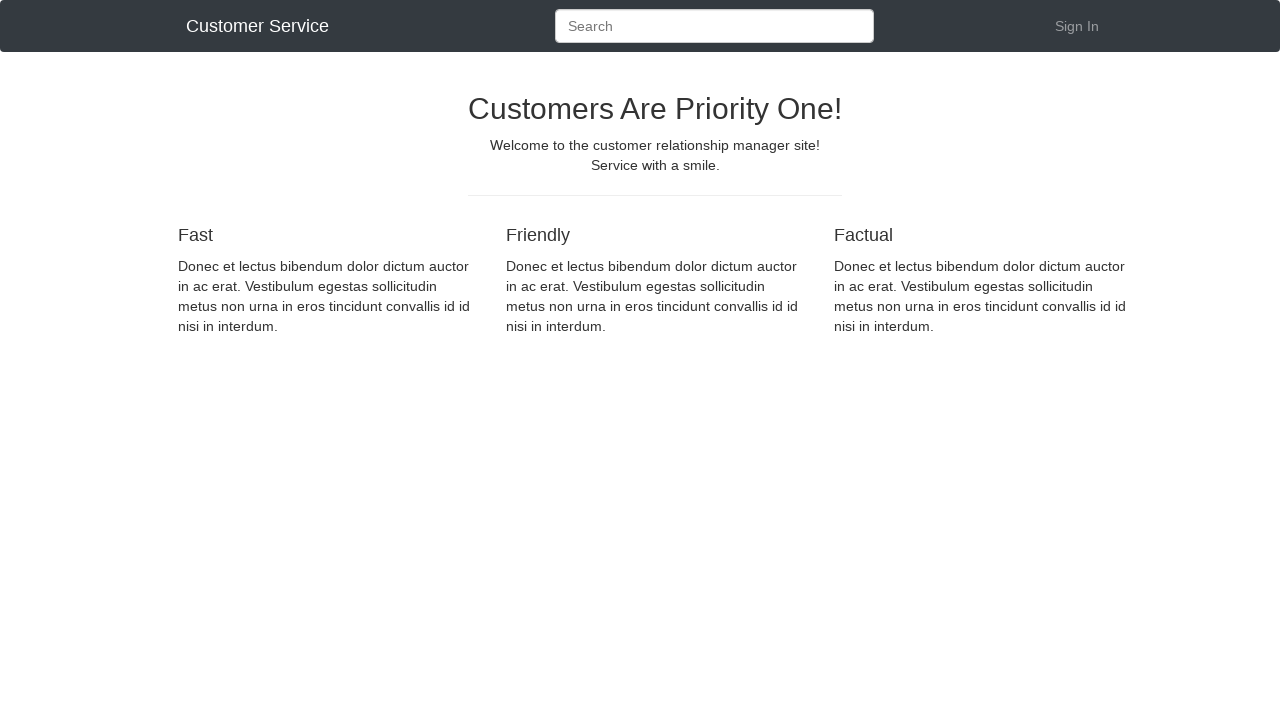

Clicked the Sign In link using partial link text 'Sign' at (1077, 26) on text=Sign
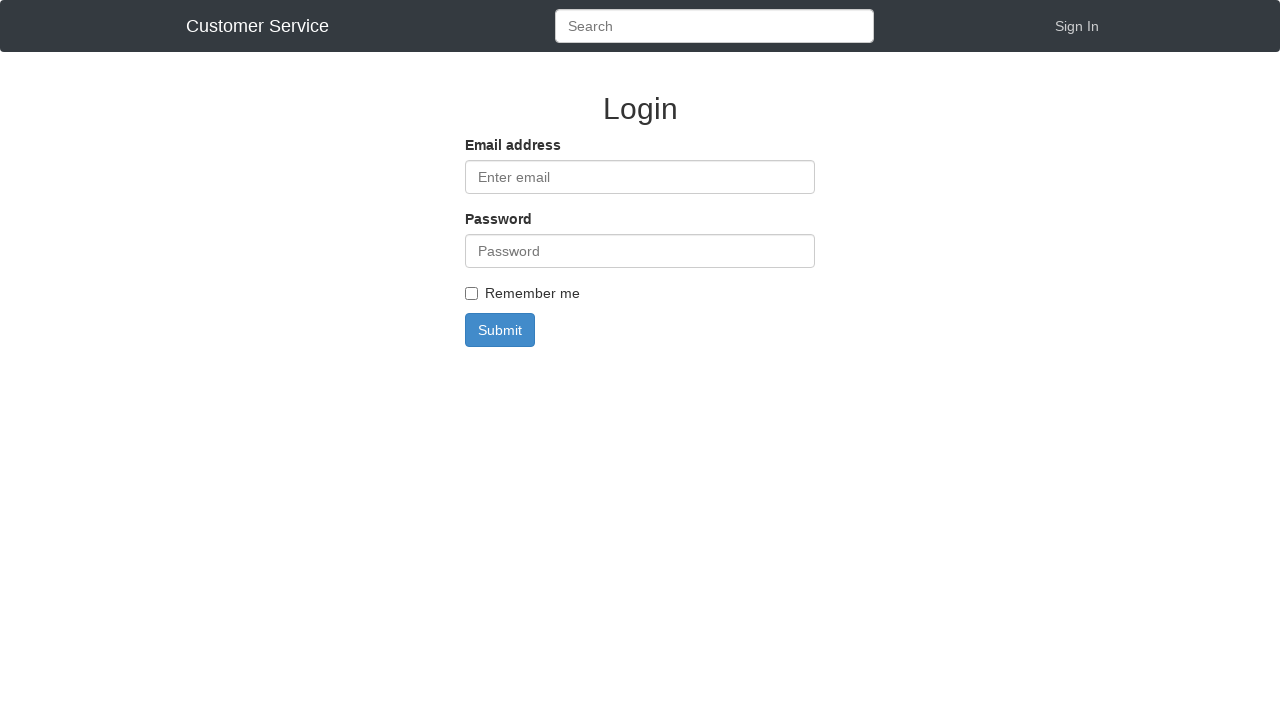

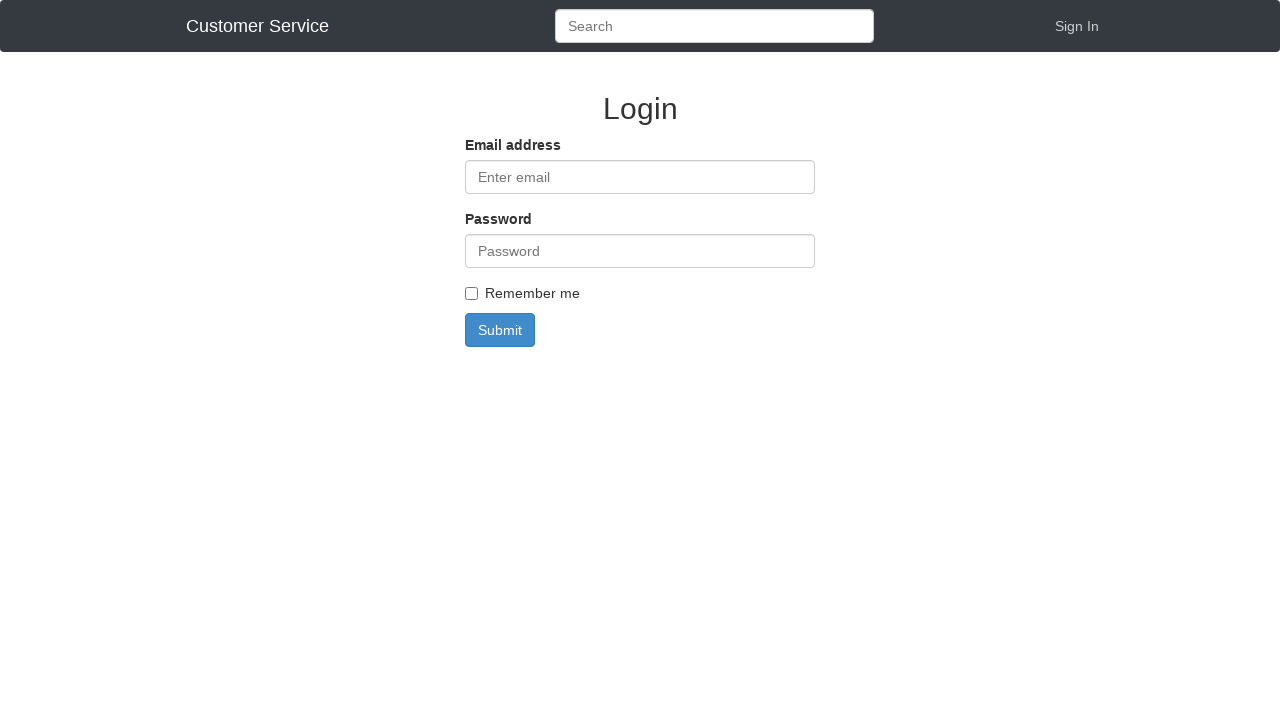